Tests that the magic twinkle effect can be generated by executing the testTwinkleEffect function which draws a star shape on the canvas.

Starting URL: https://www.example.com

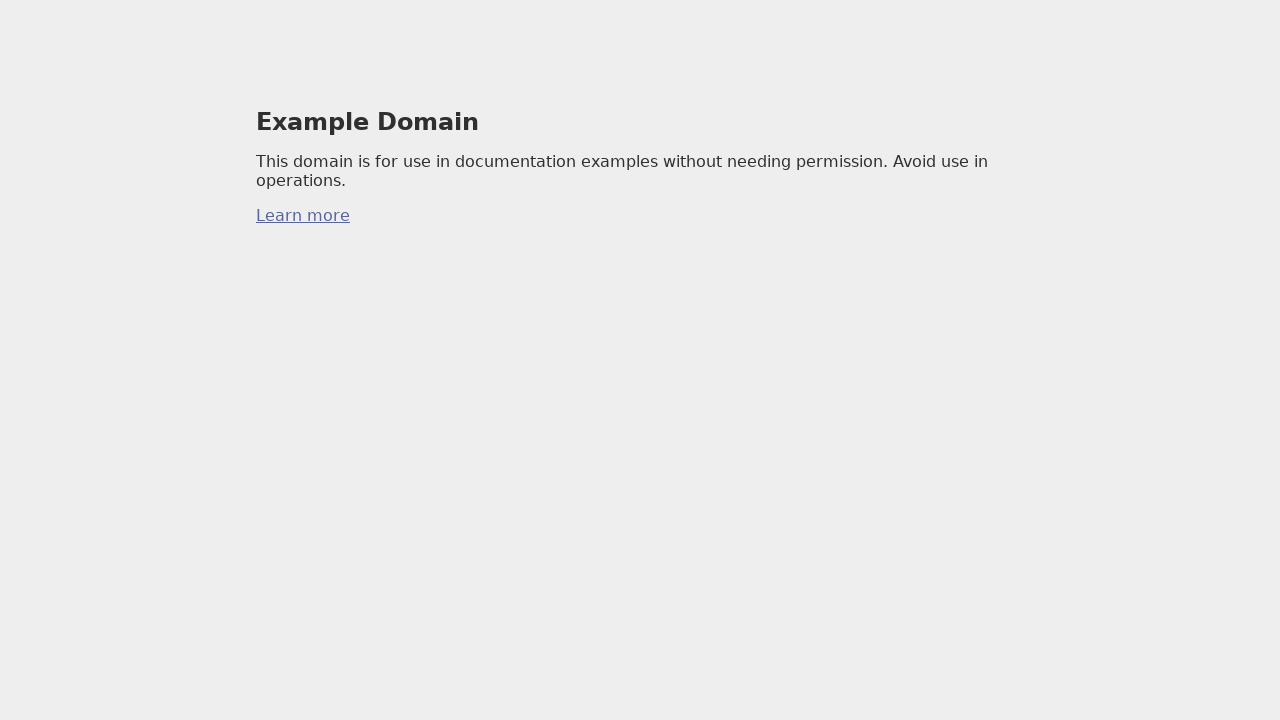

Injected canvas element and testTwinkleEffect function into page
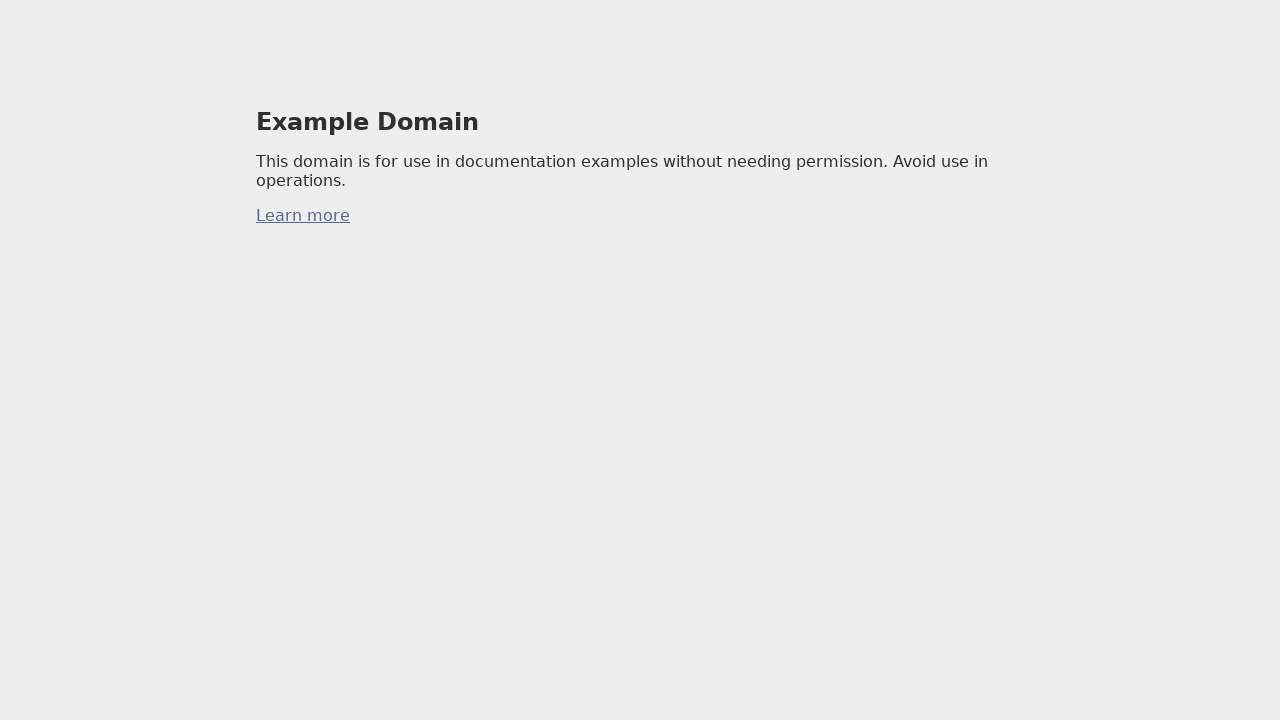

Waited for script to load (1000ms)
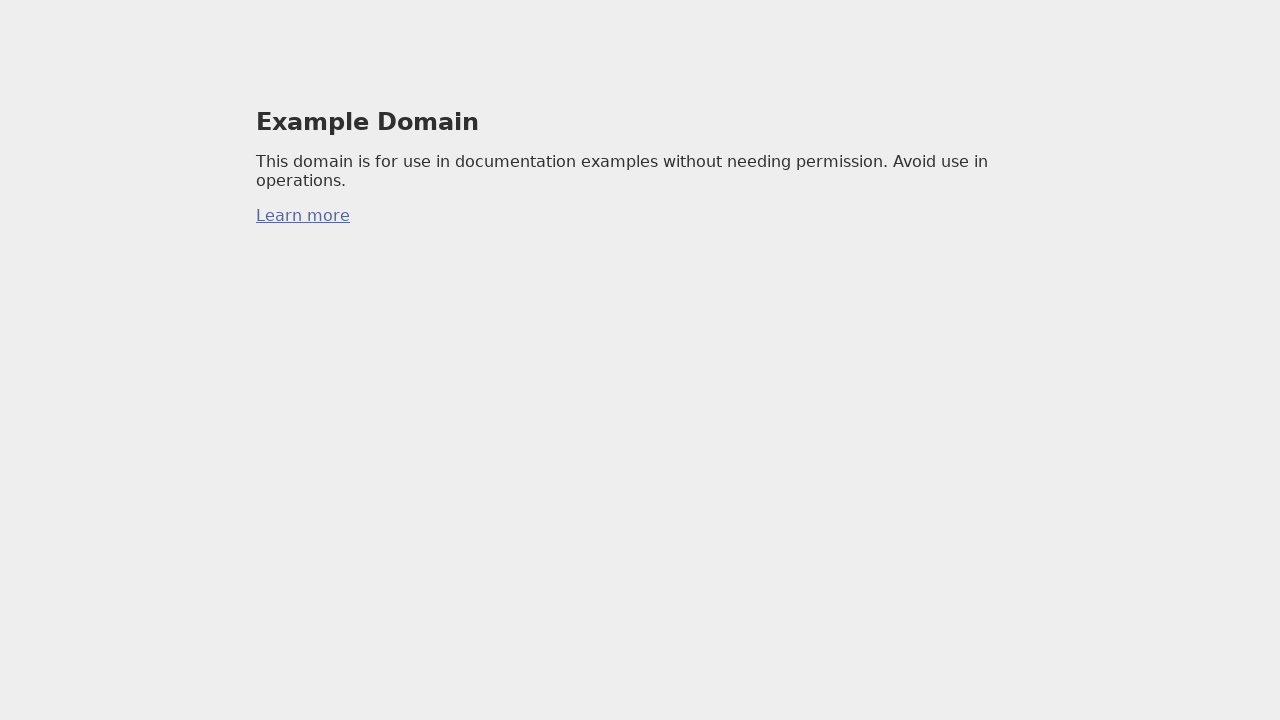

Executed testTwinkleEffect function to draw yellow star with glow effect
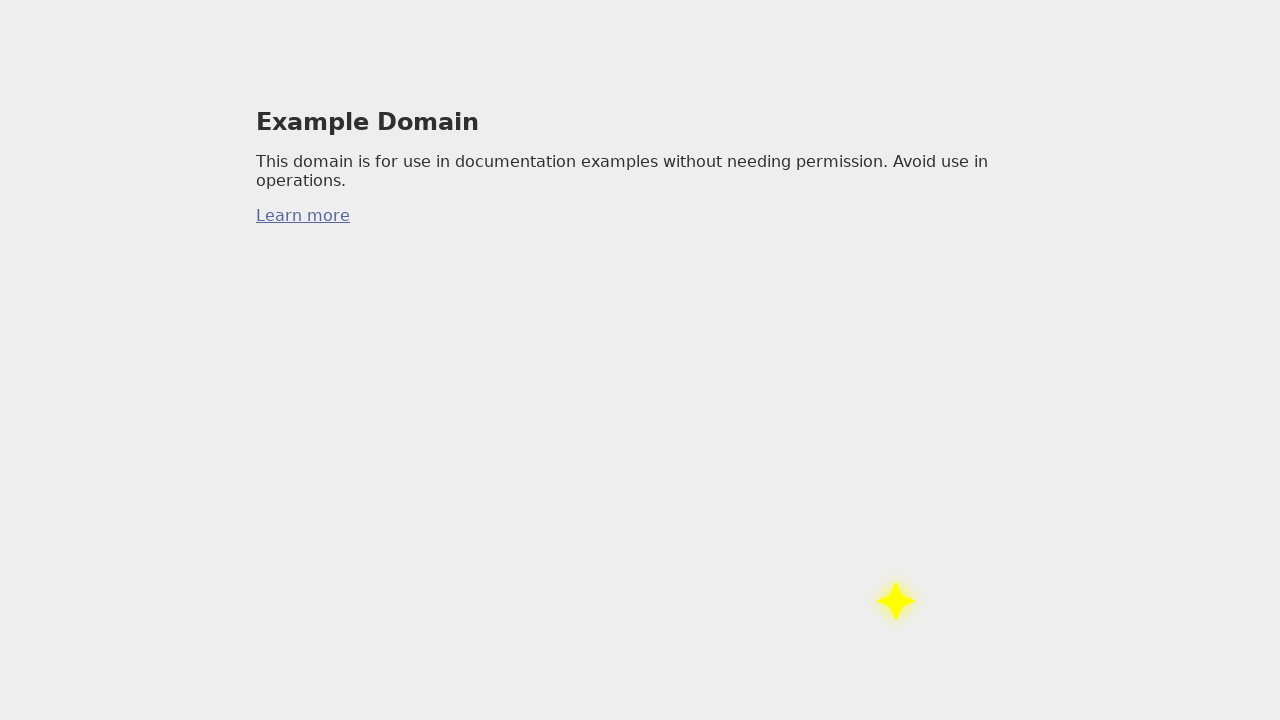

Verified magic twinkle effect was generated successfully
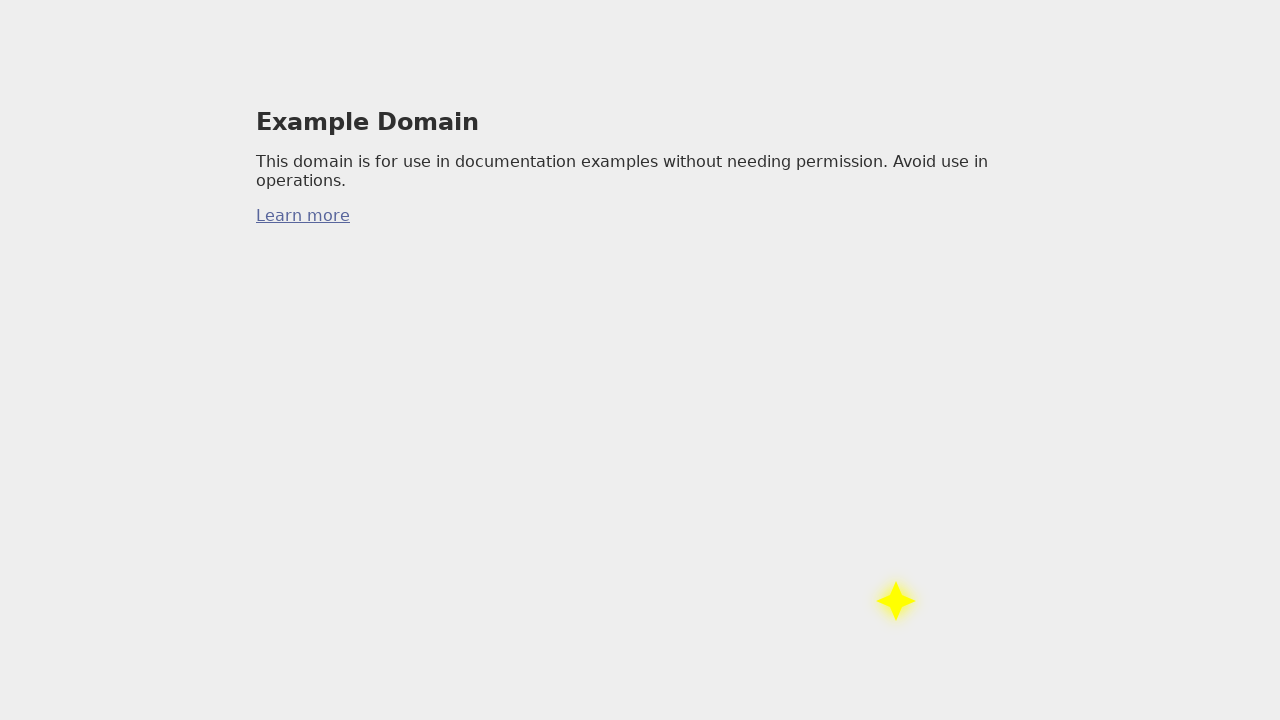

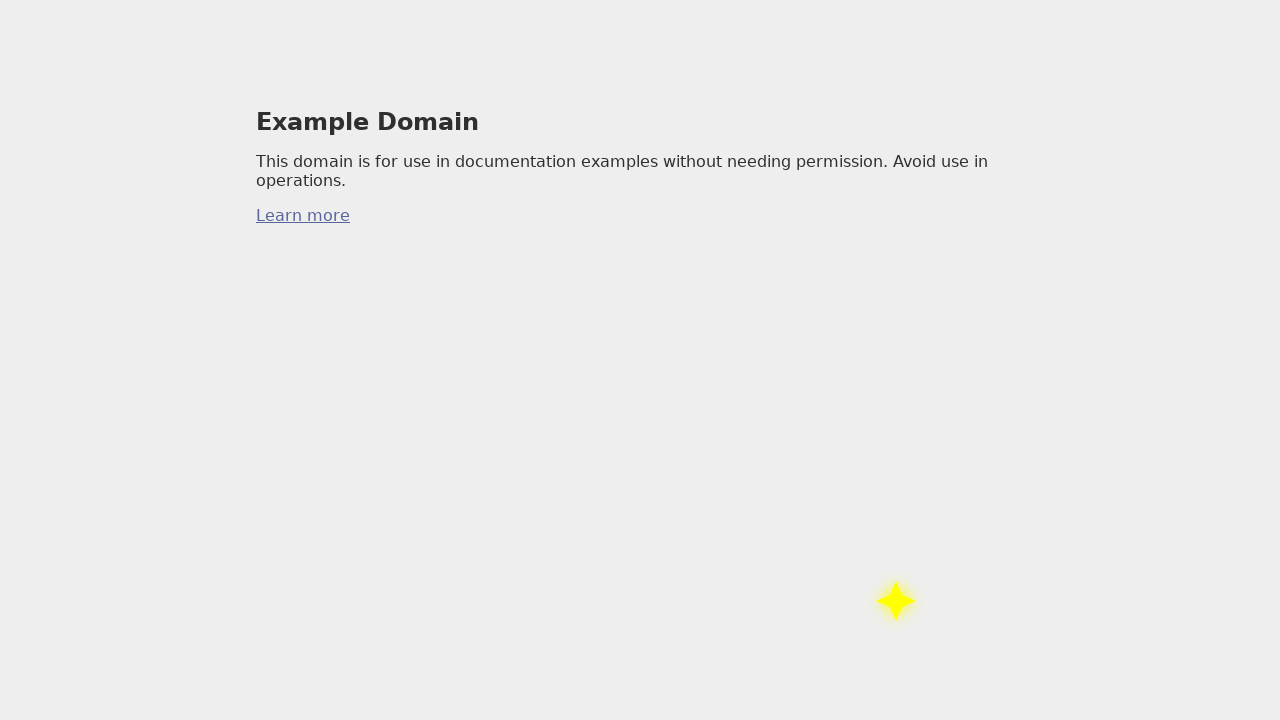